Tests adding elements by clicking the "Add Element" button twice and verifying two elements were added

Starting URL: http://the-internet.herokuapp.com/add_remove_elements/

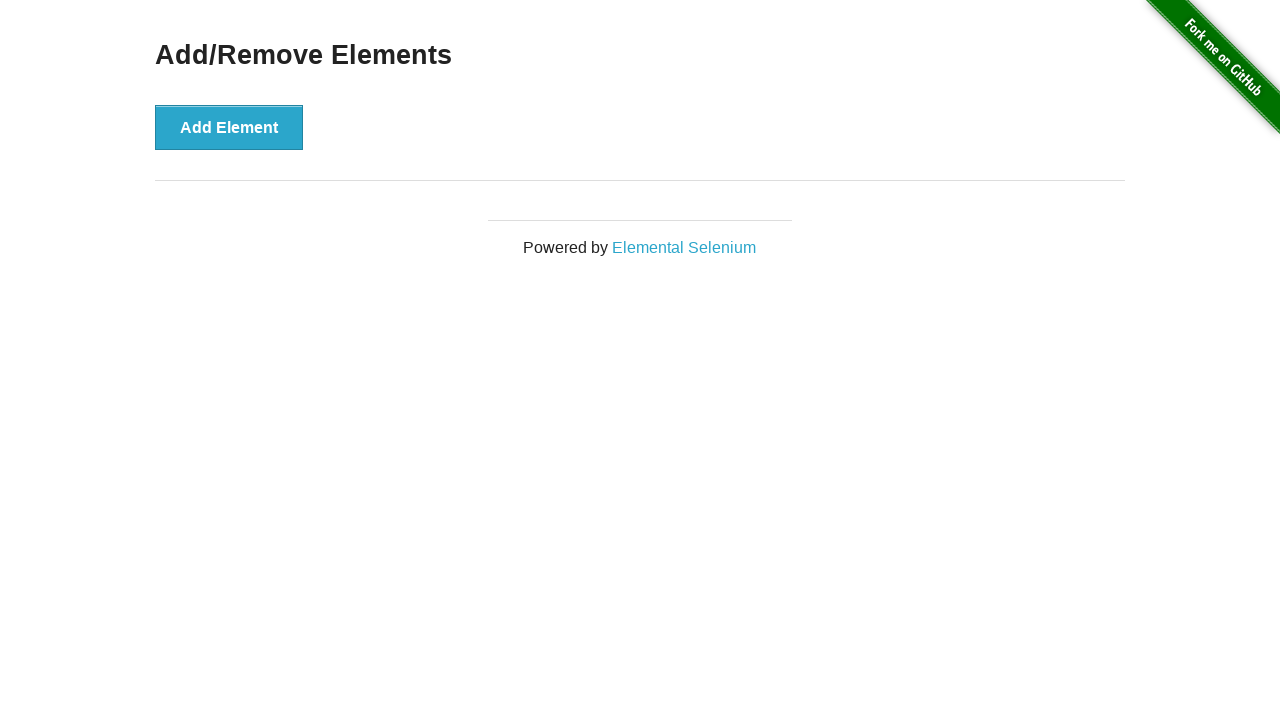

Clicked 'Add Element' button at (229, 127) on xpath=//html/body/div[2]/div/div/button
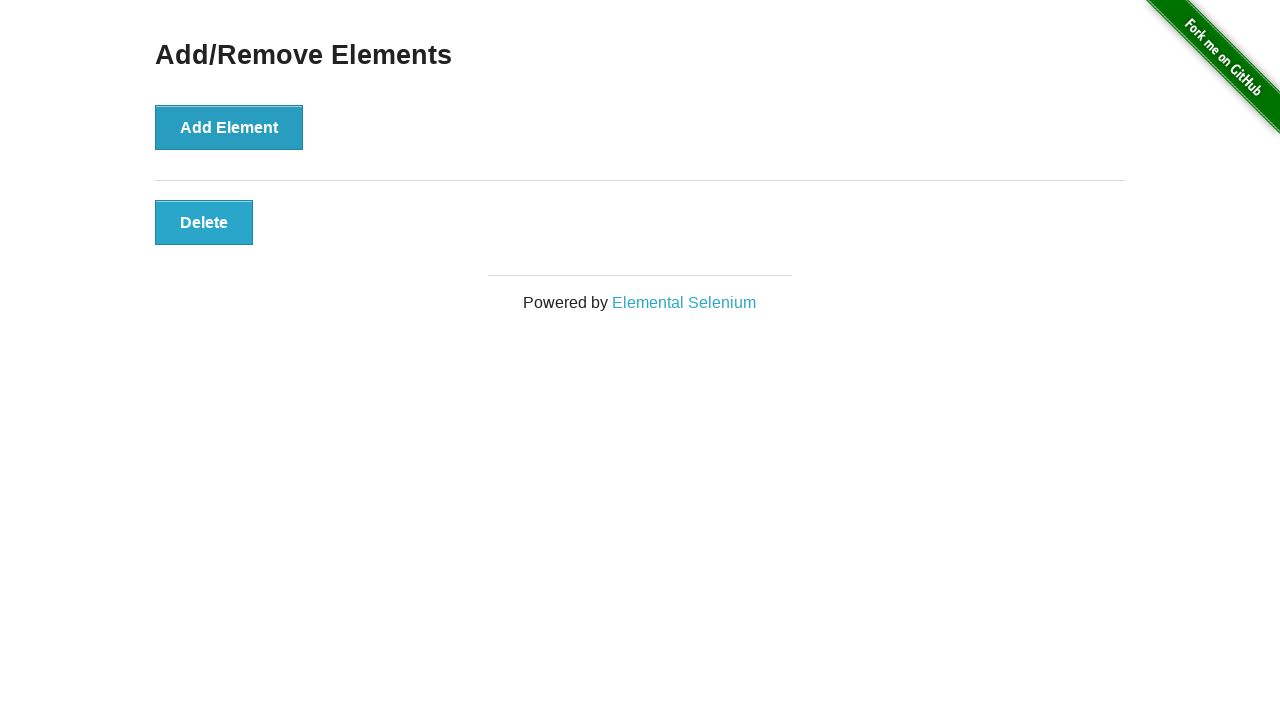

Waited 500ms between button clicks
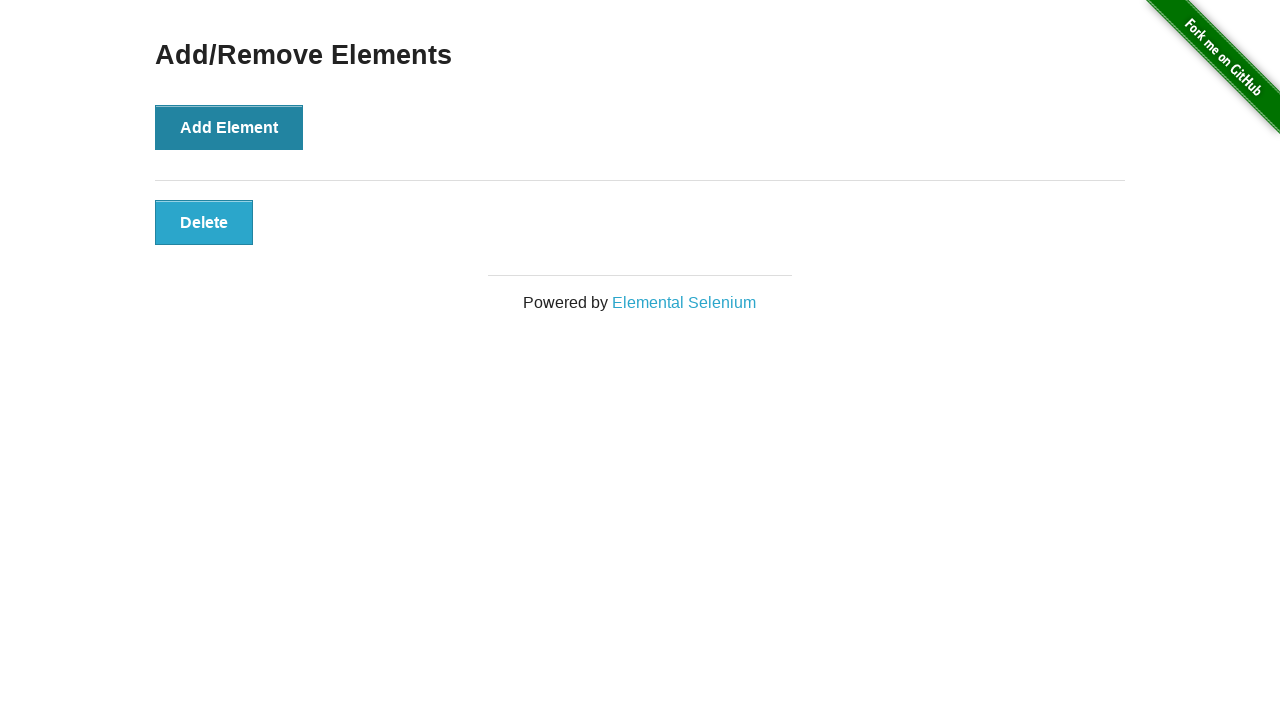

Clicked 'Add Element' button at (229, 127) on xpath=//html/body/div[2]/div/div/button
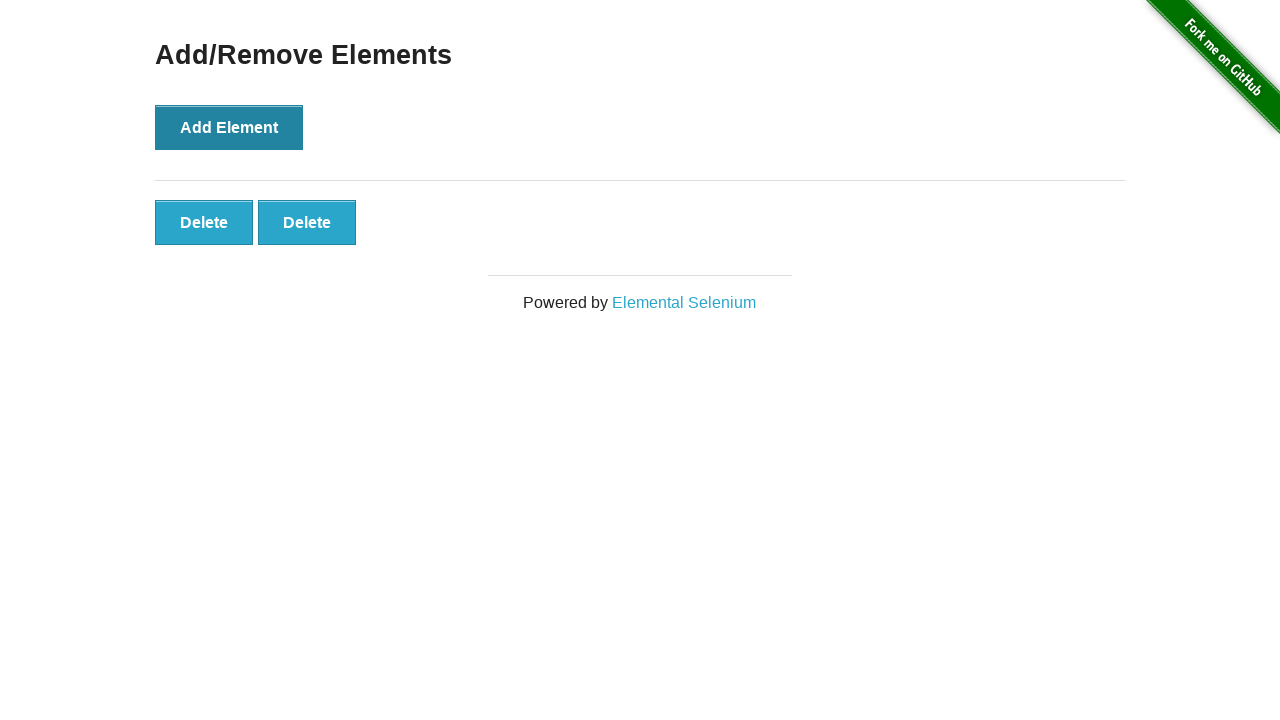

Waited 500ms between button clicks
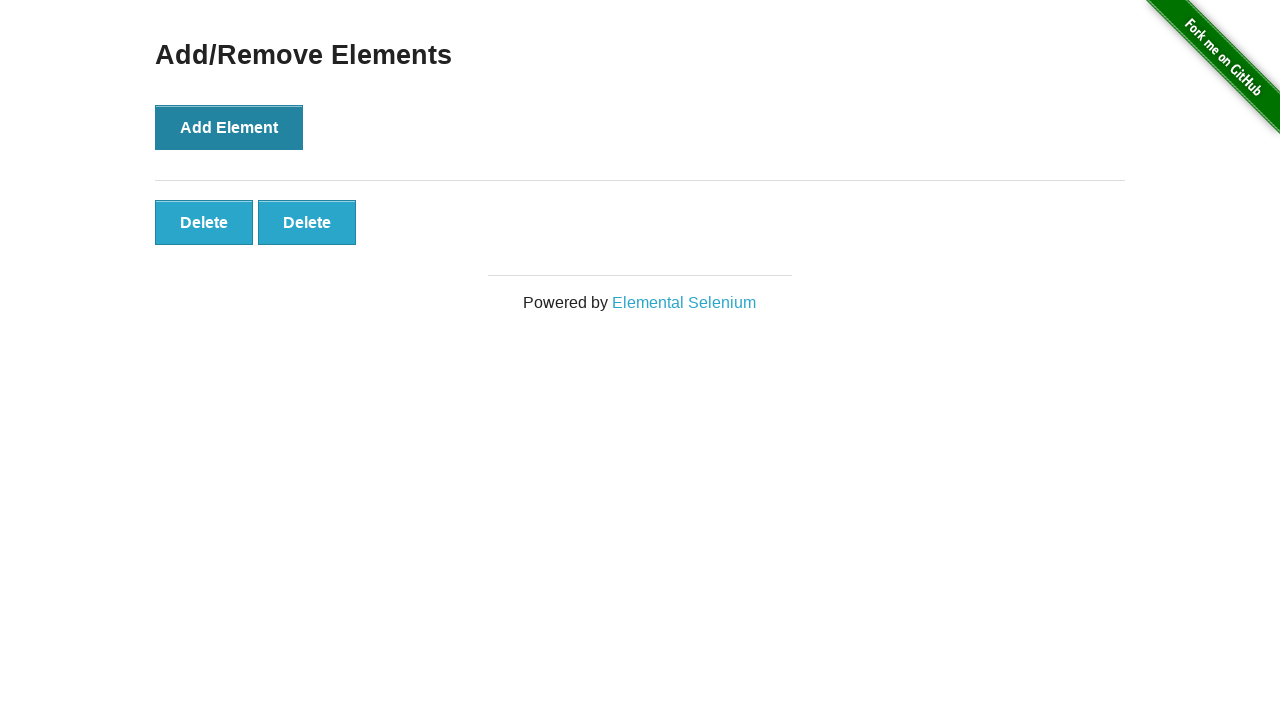

Waited for added elements to appear
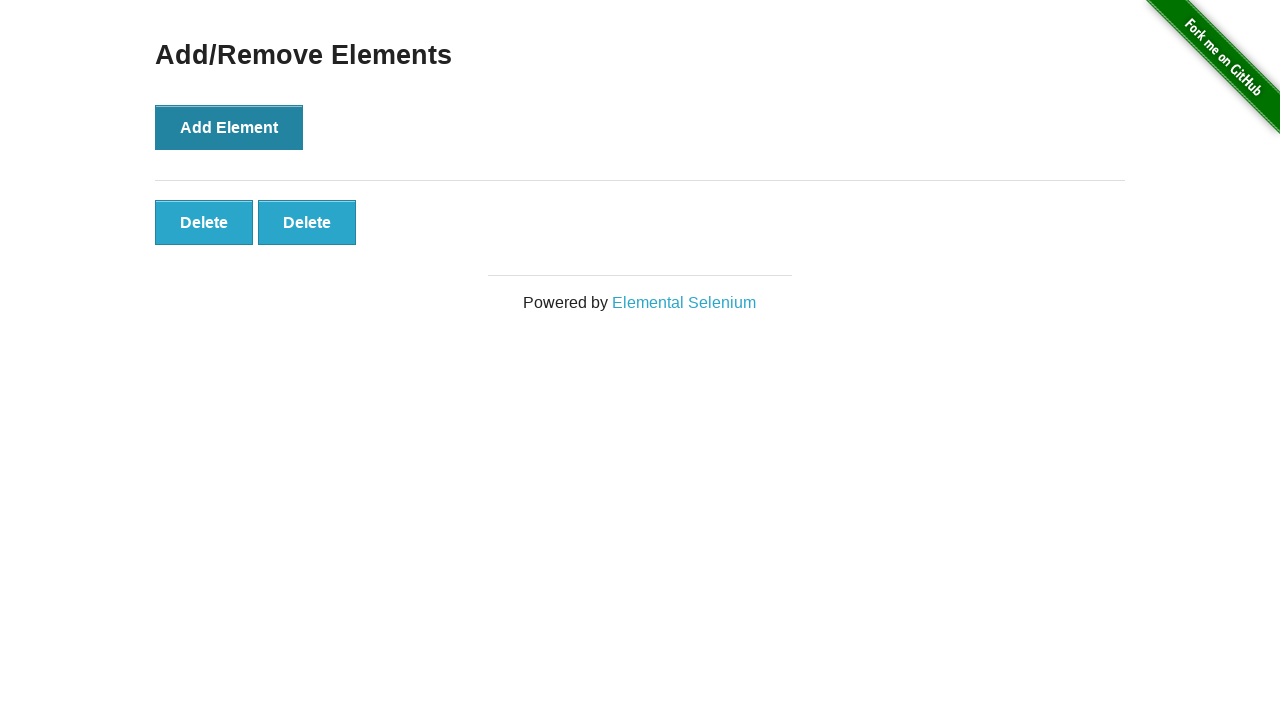

Retrieved all added elements
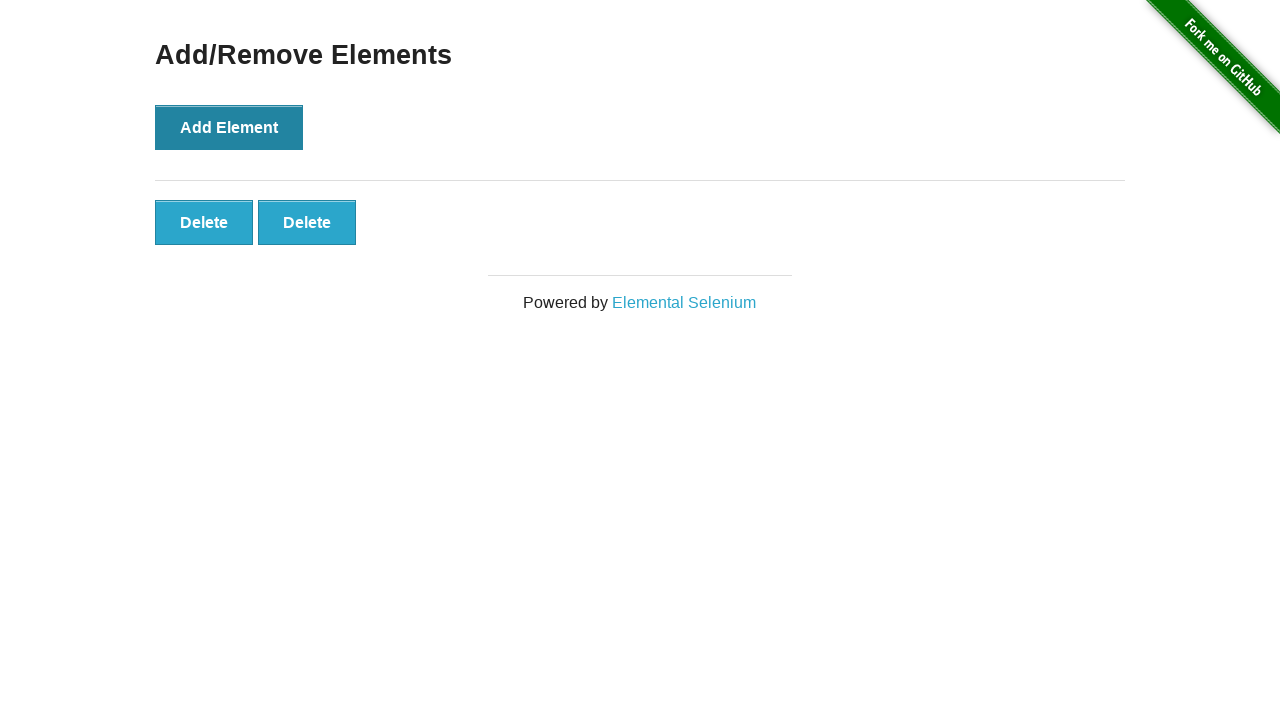

Verified that 2 elements were added
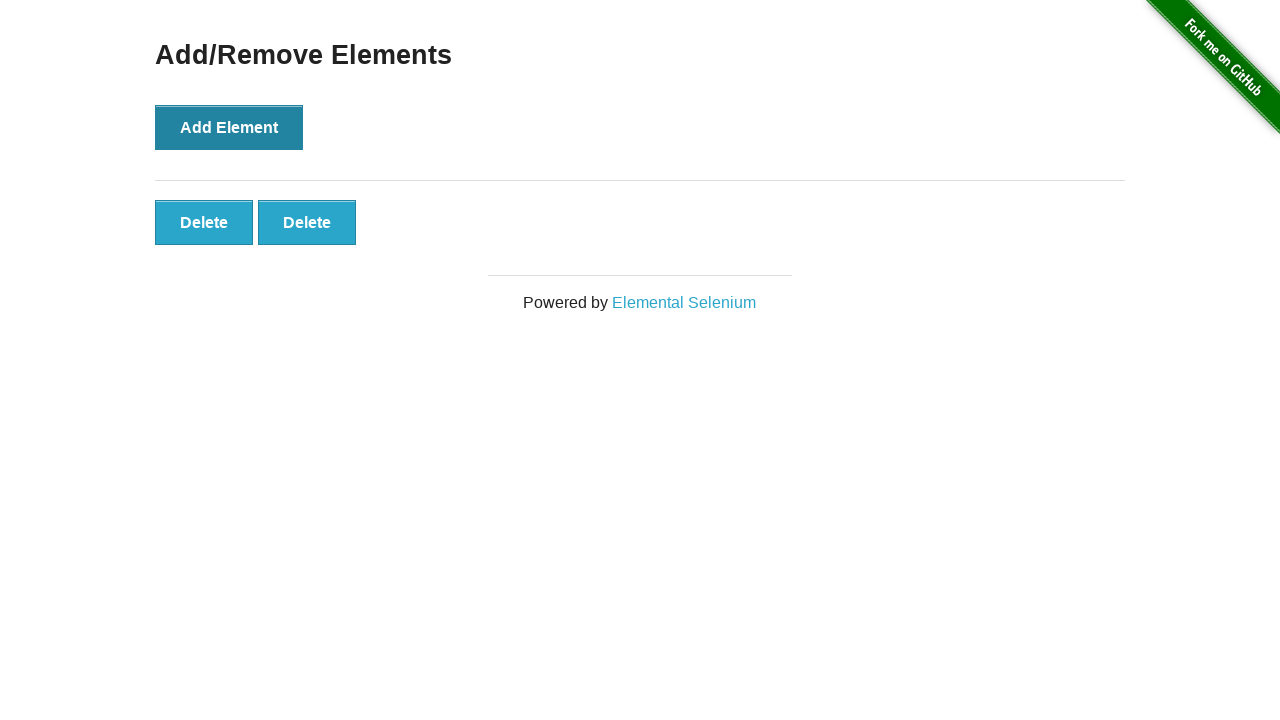

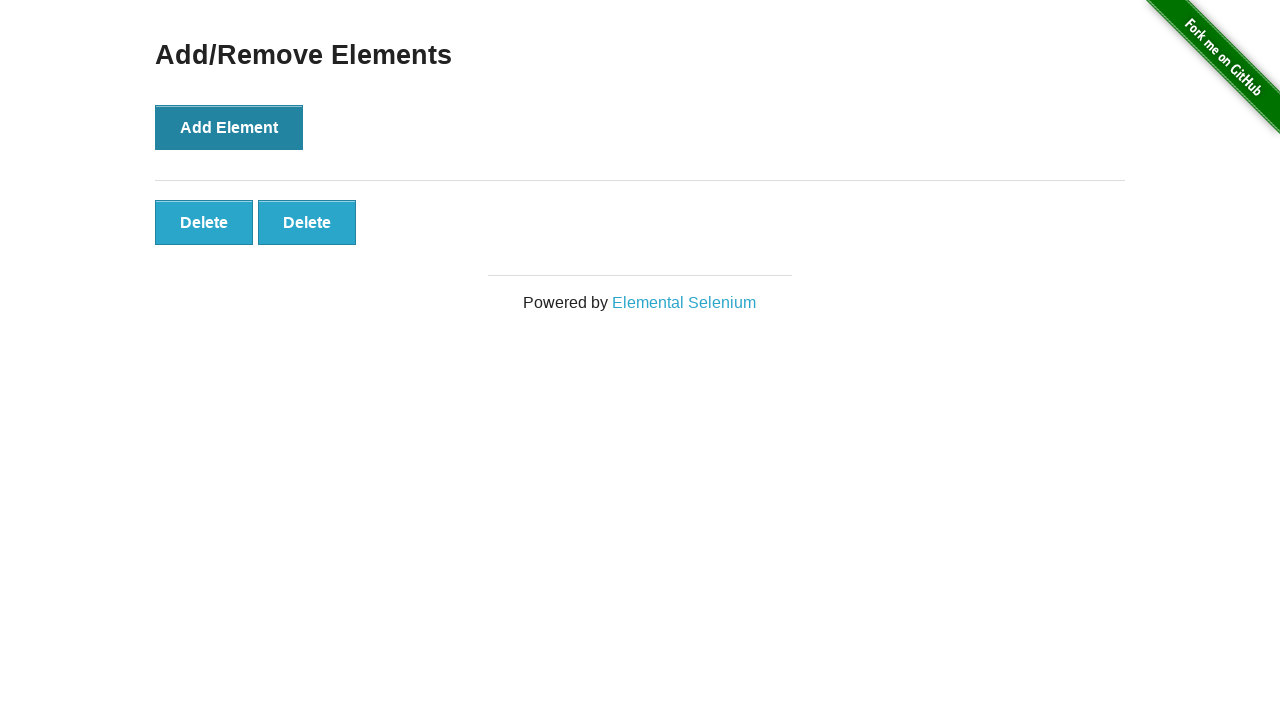